Tests password reset functionality by entering an incorrect username and verifying the error message displayed

Starting URL: https://login1.nextbasecrm.com/?forgot_password=yes

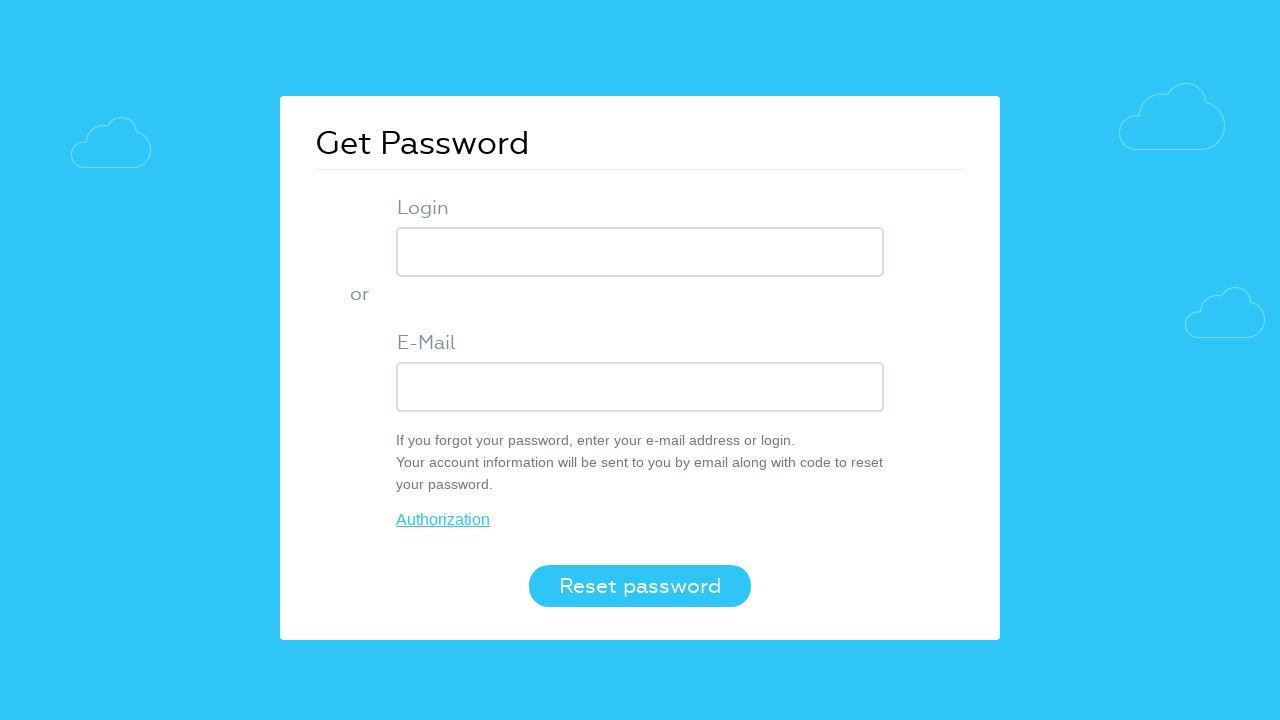

Filled username field with 'incorrect' on input[name='USER_LOGIN']
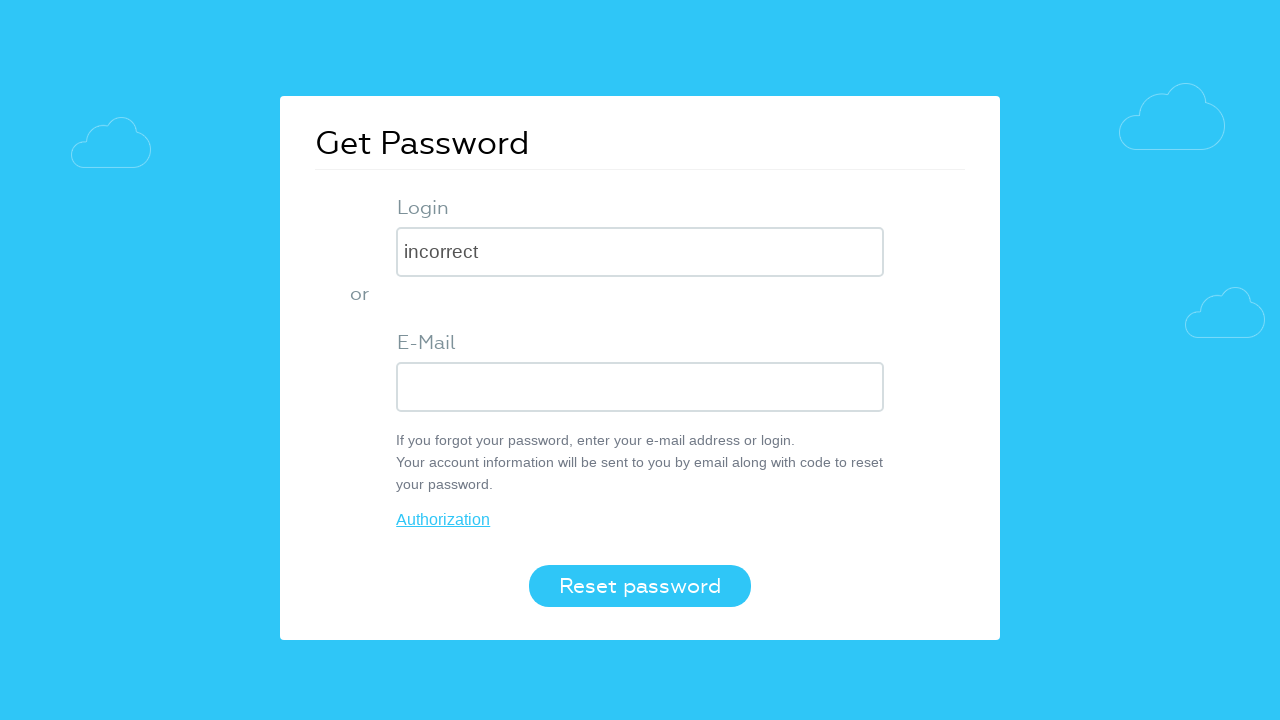

Clicked the Reset password button at (640, 586) on button[value='Reset password']
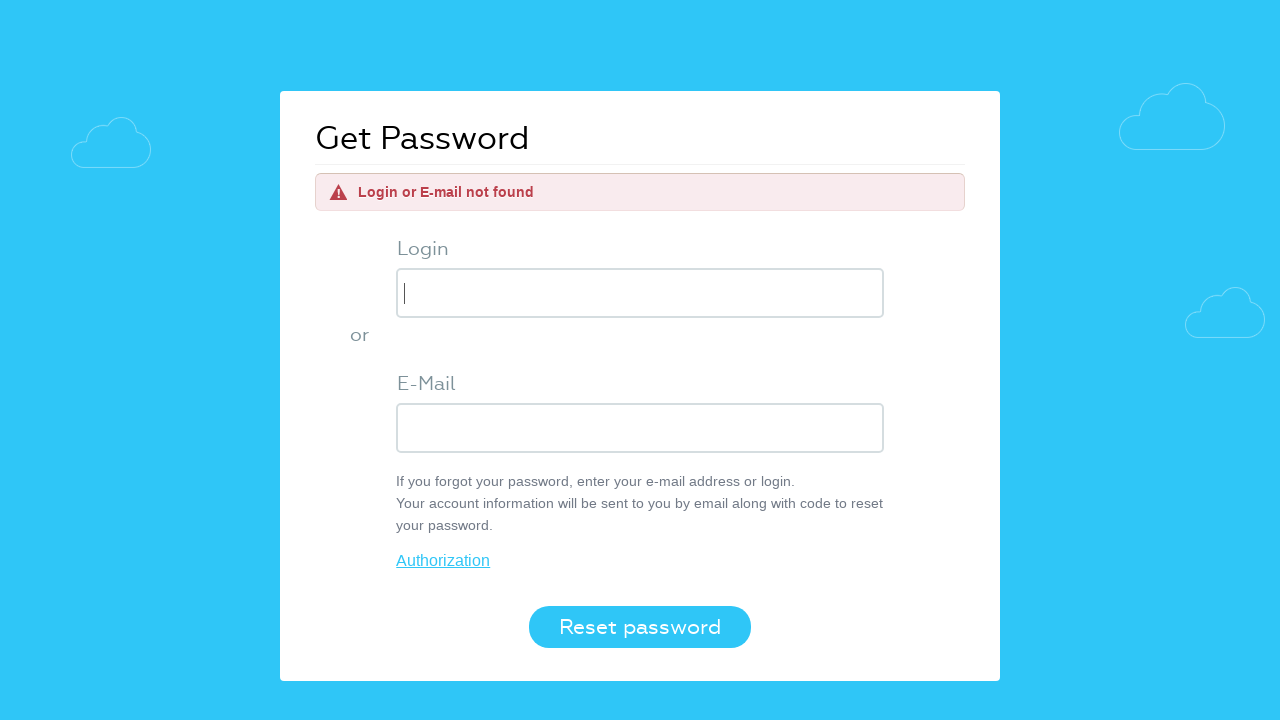

Error message element loaded
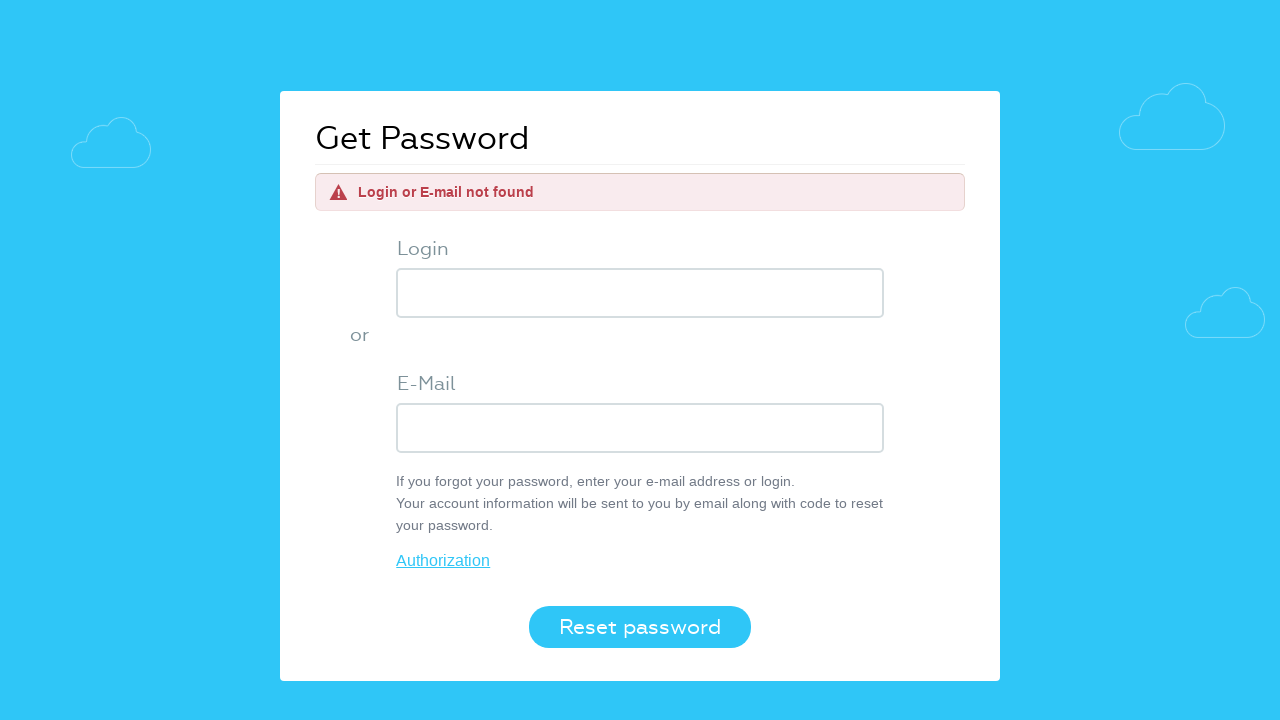

Extracted error message text
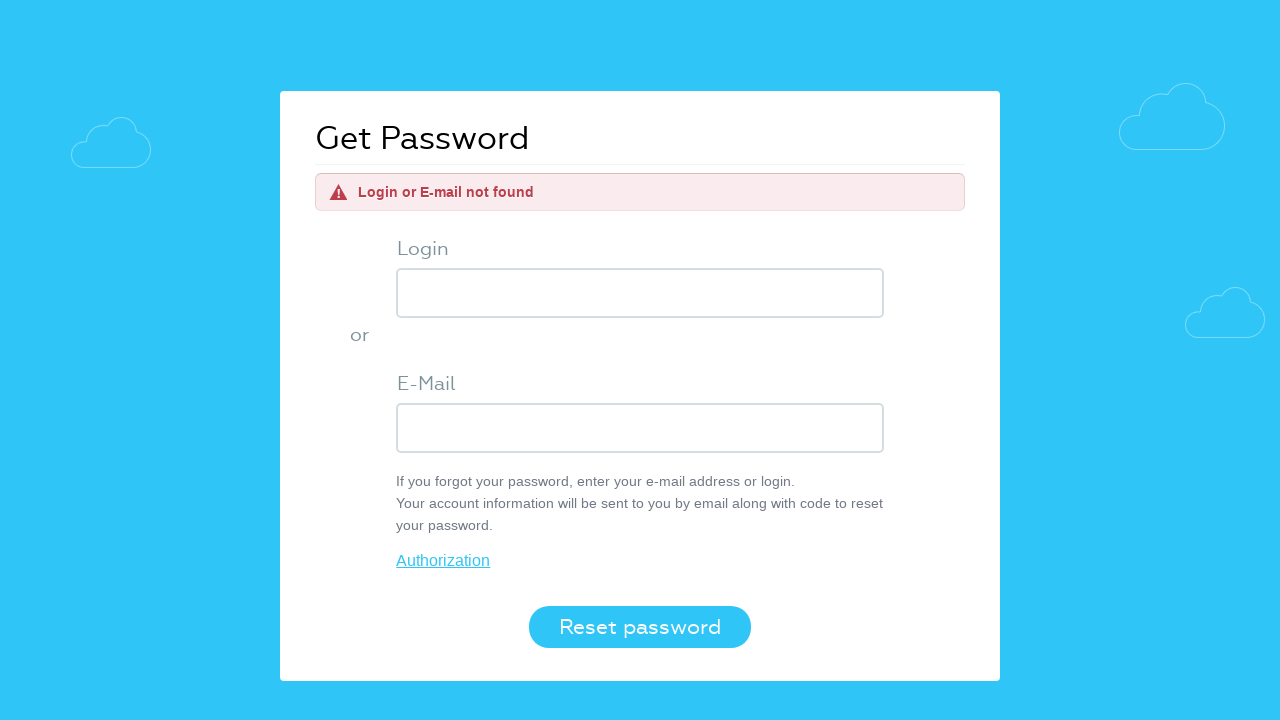

Verified error message: 'Login or E-mail not found'
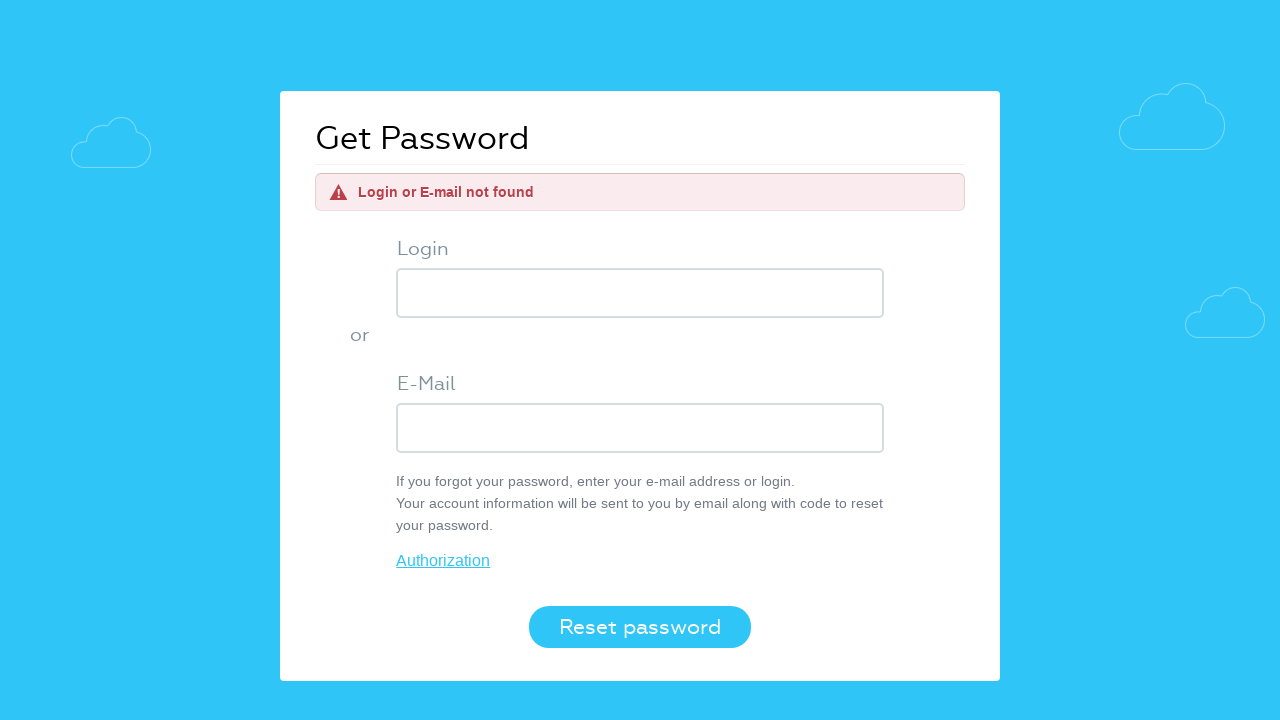

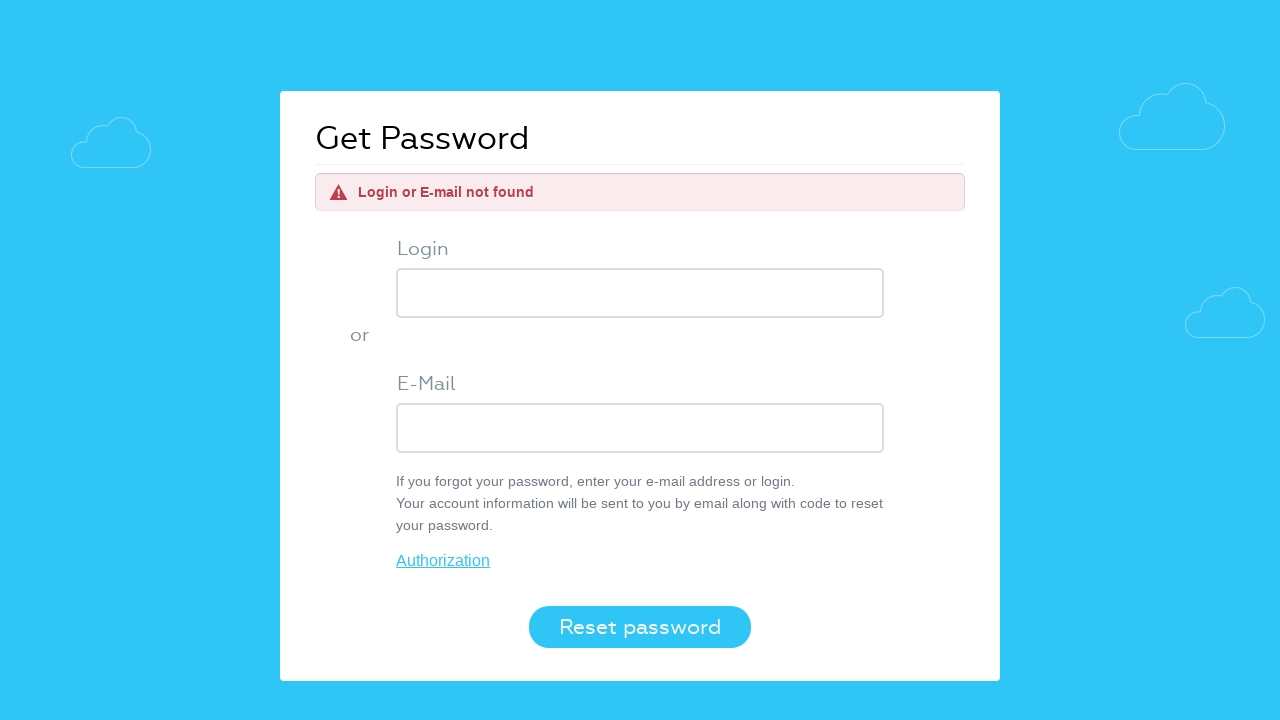